Tests the passenger selection dropdown by clicking to increment the adult count from 1 to 5, then verifying the displayed text shows "5 Adult".

Starting URL: https://www.rahulshettyacademy.com/dropdownsPractise/

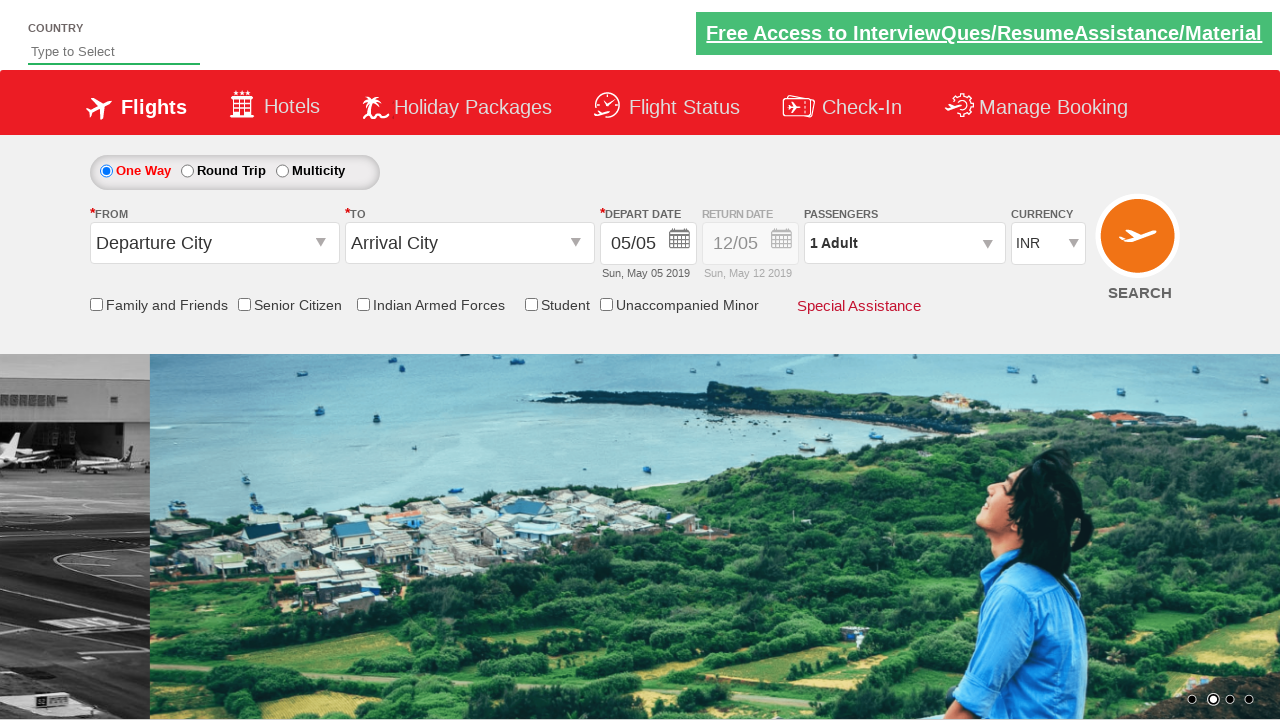

Clicked passenger info dropdown to open it at (904, 243) on #divpaxinfo
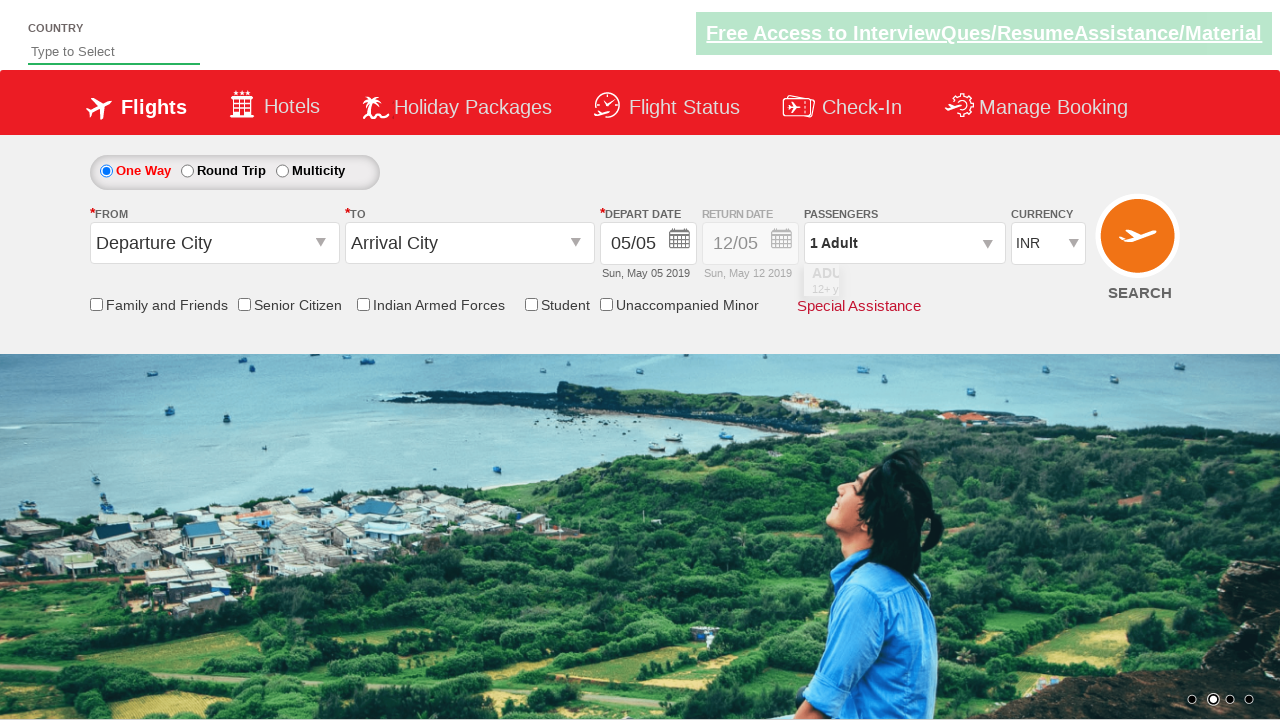

Clicked increment adult button (iteration 1 of 4) at (982, 288) on #hrefIncAdt
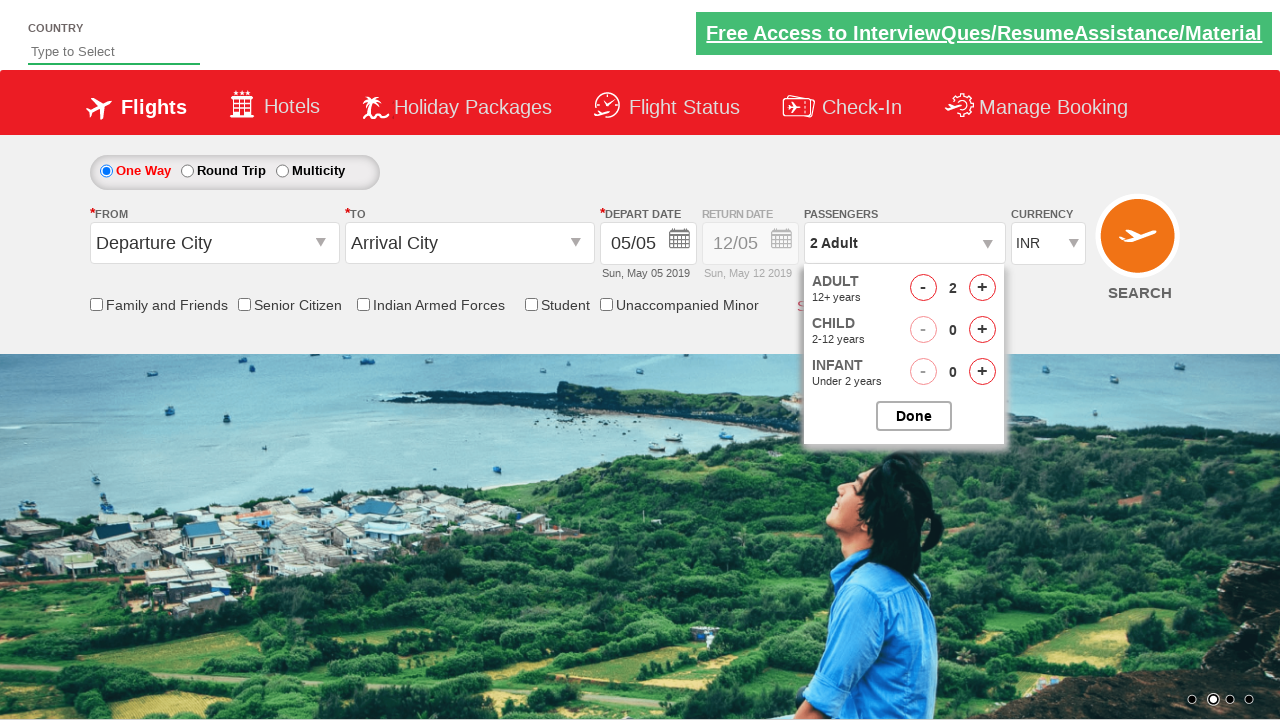

Clicked increment adult button (iteration 2 of 4) at (982, 288) on #hrefIncAdt
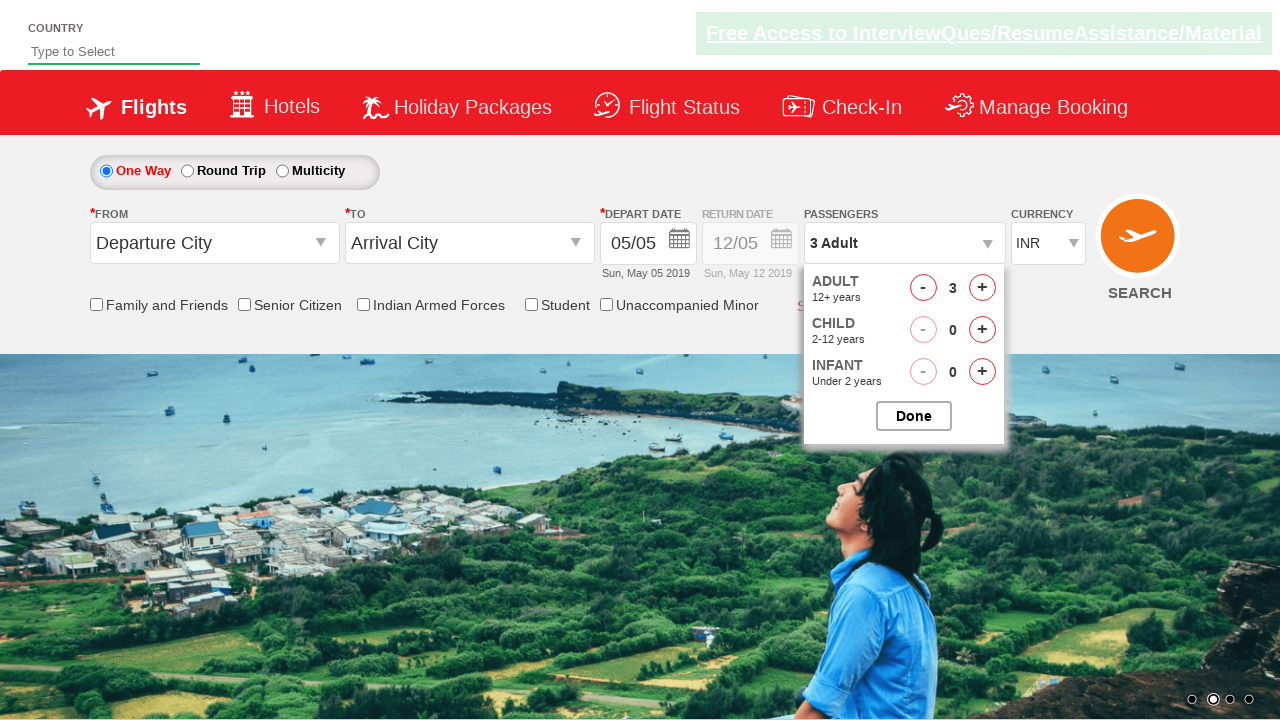

Clicked increment adult button (iteration 3 of 4) at (982, 288) on #hrefIncAdt
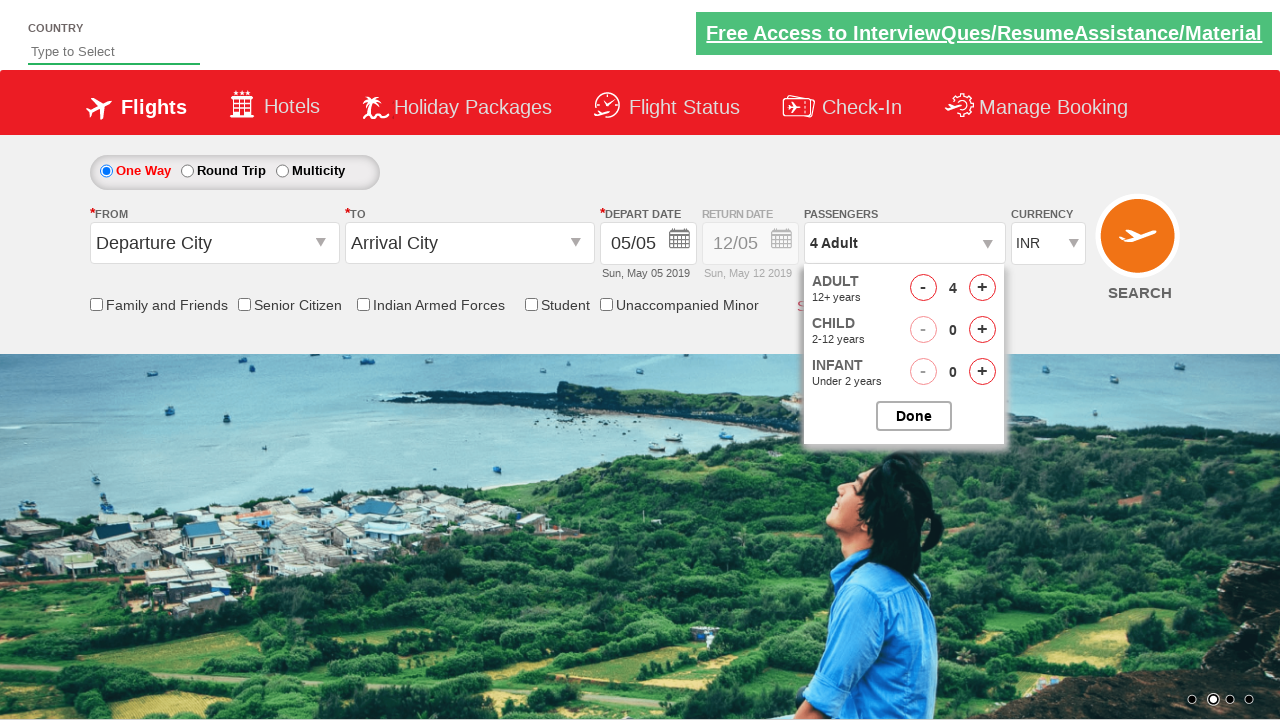

Clicked increment adult button (iteration 4 of 4) at (982, 288) on #hrefIncAdt
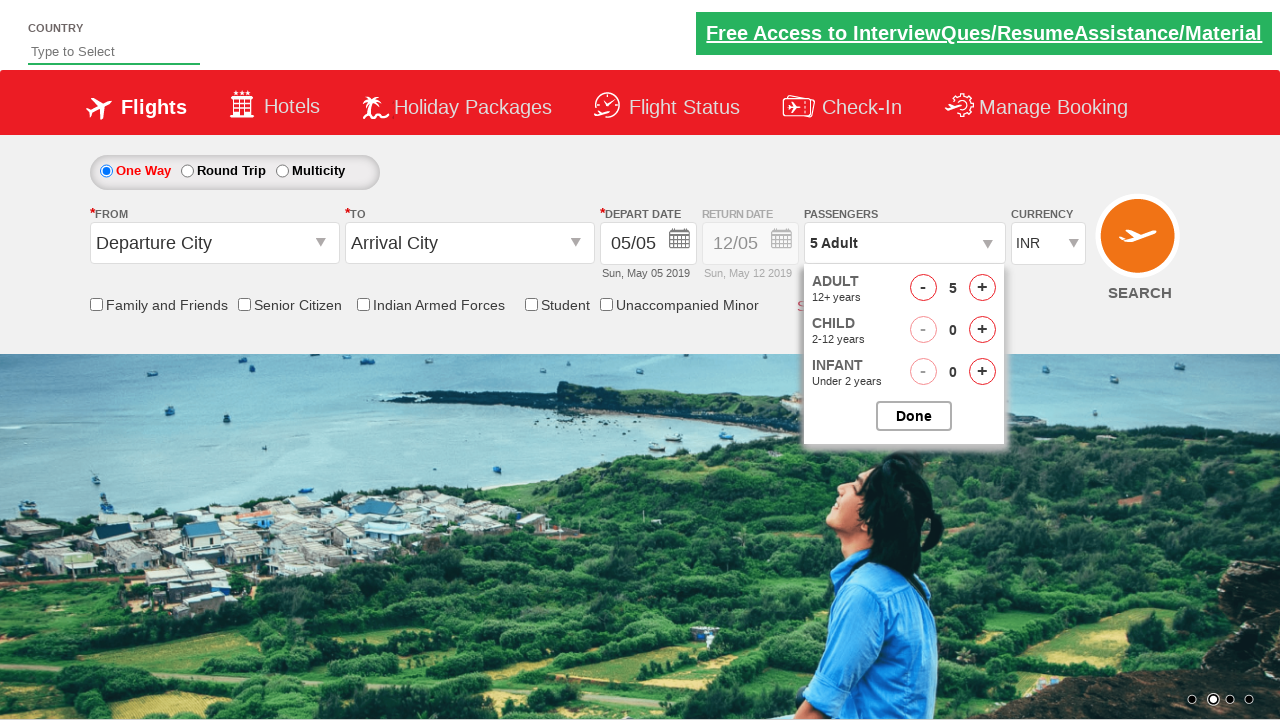

Clicked button to close passenger options dropdown at (914, 416) on #btnclosepaxoption
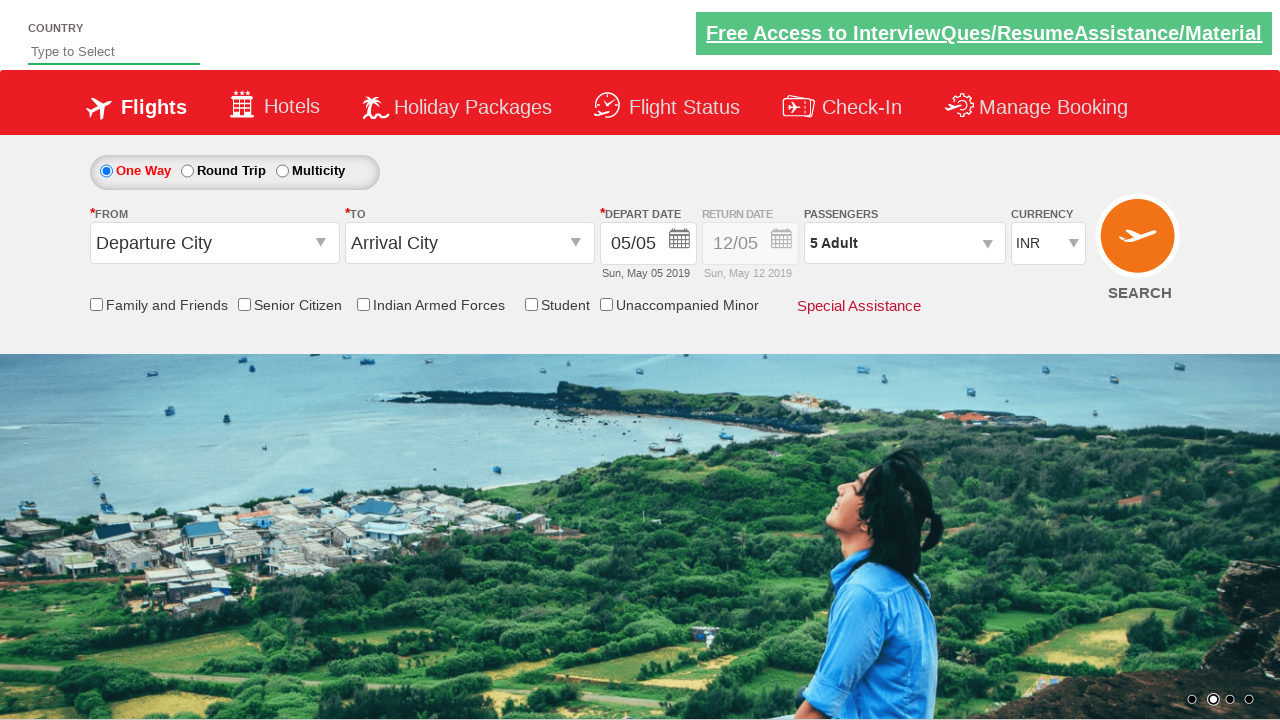

Retrieved passenger text from dropdown display
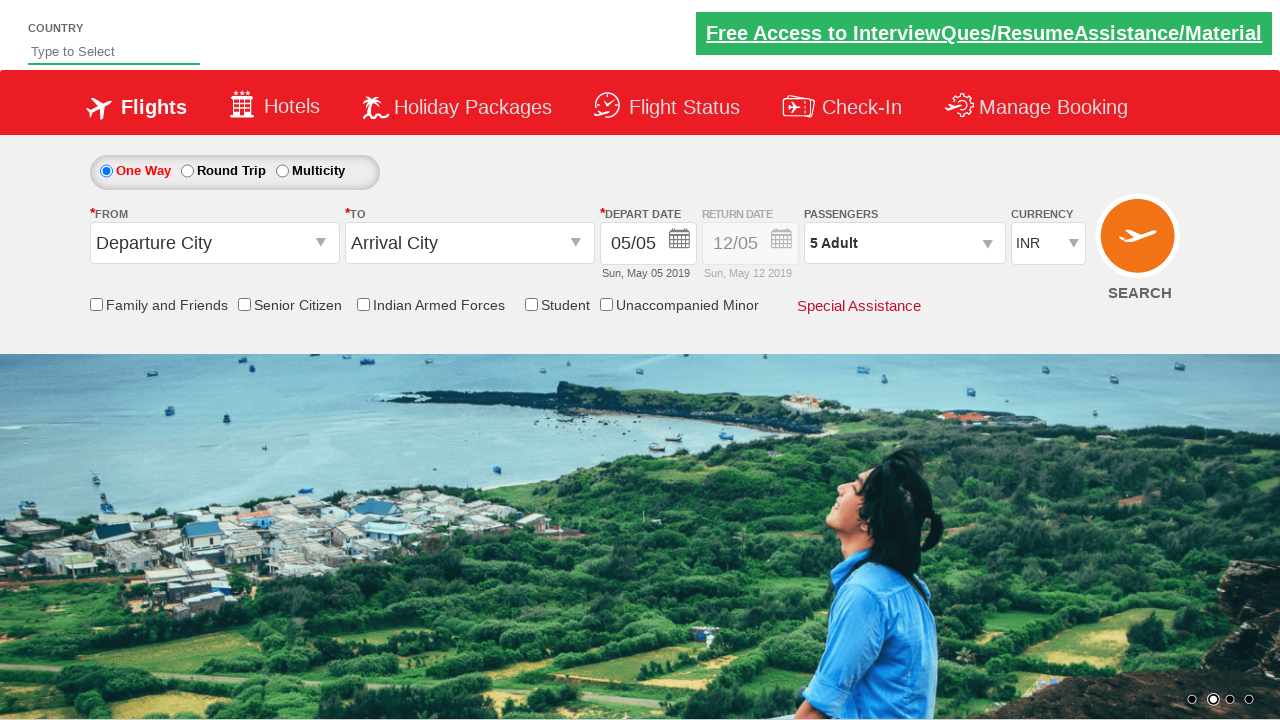

Verified that passenger text contains '5 Adult'
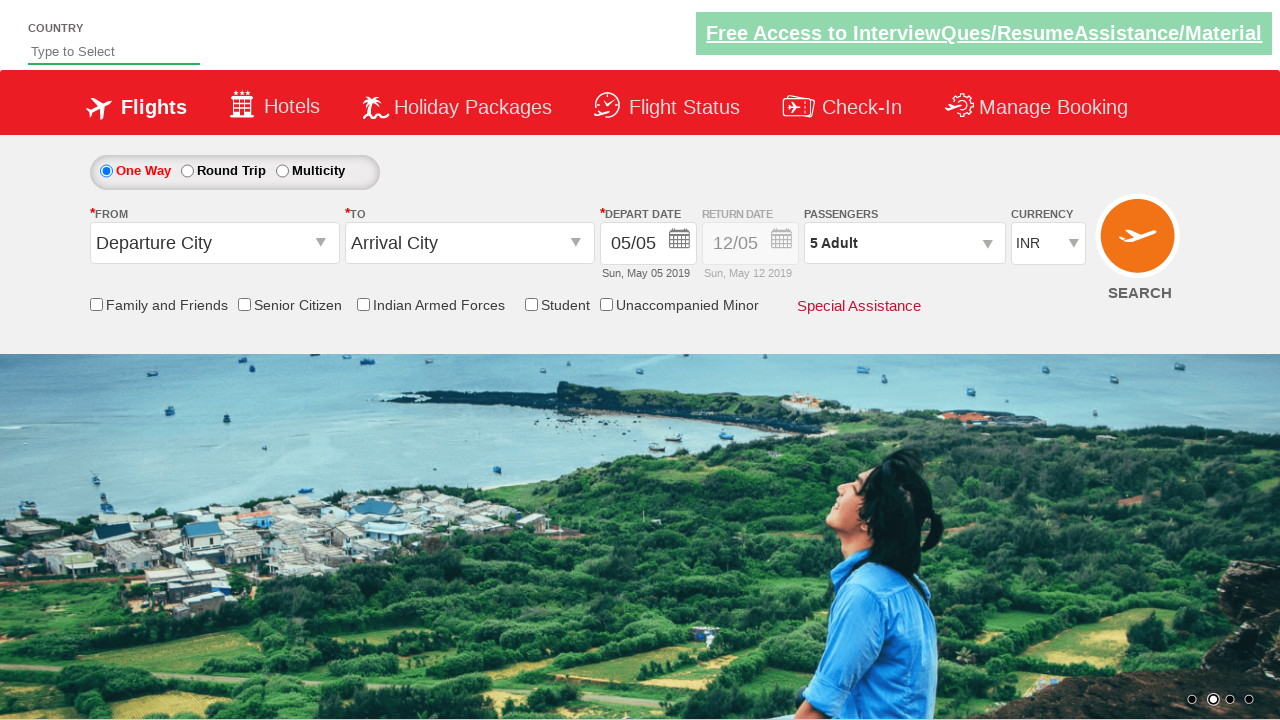

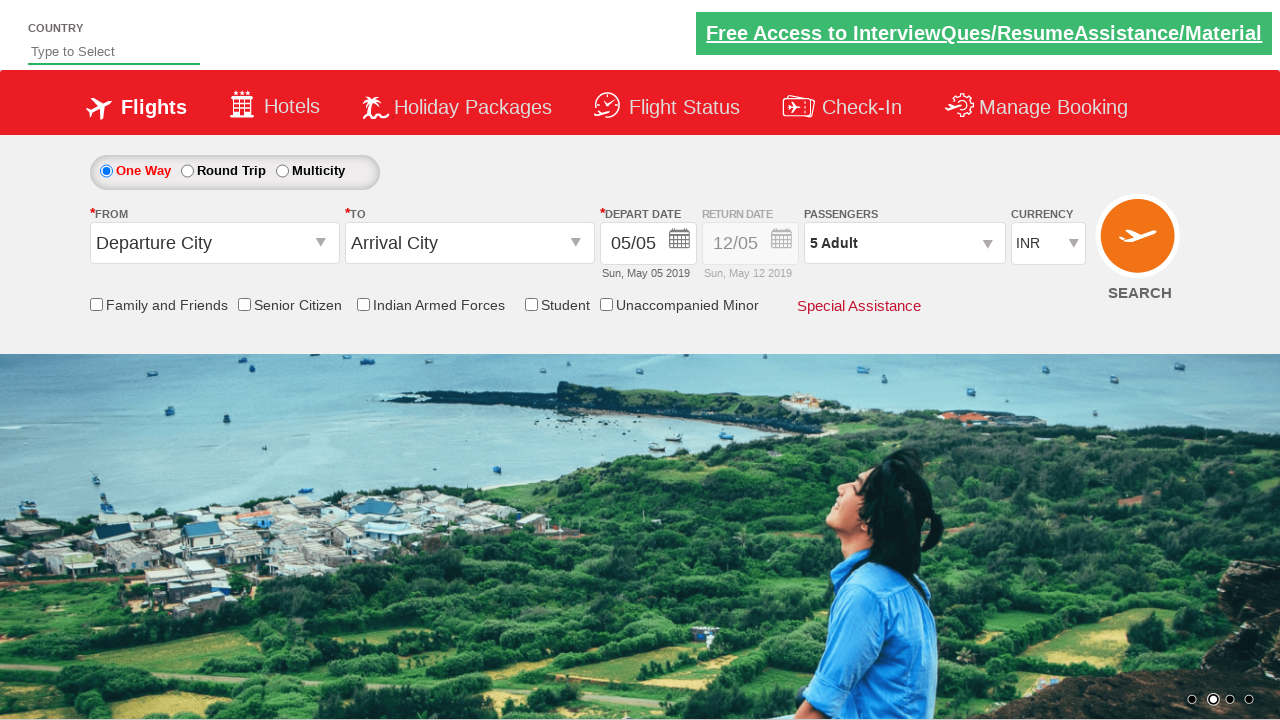